Tests keyboard interactions on an autocomplete input field by using shift key to type mixed case text ("Ahmet" with capital A)

Starting URL: https://demoqa.com/auto-complete

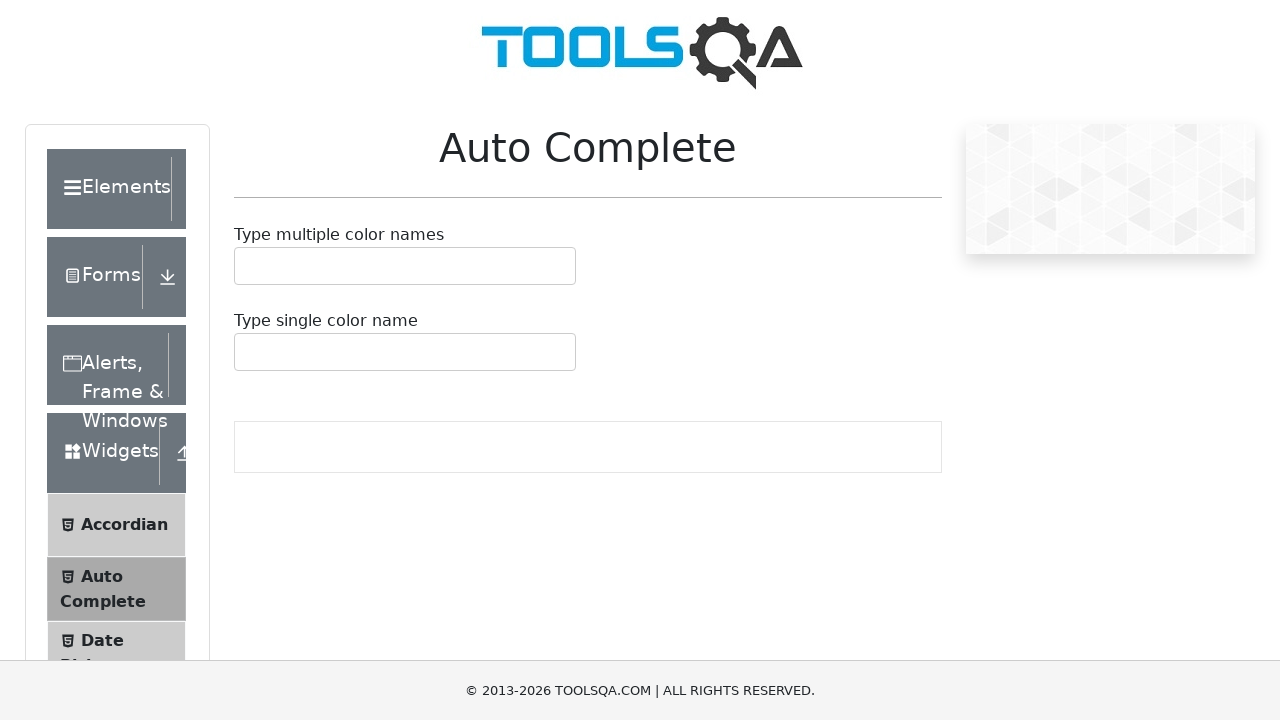

Clicked on the multiple autocomplete input field at (247, 266) on #autoCompleteMultipleInput
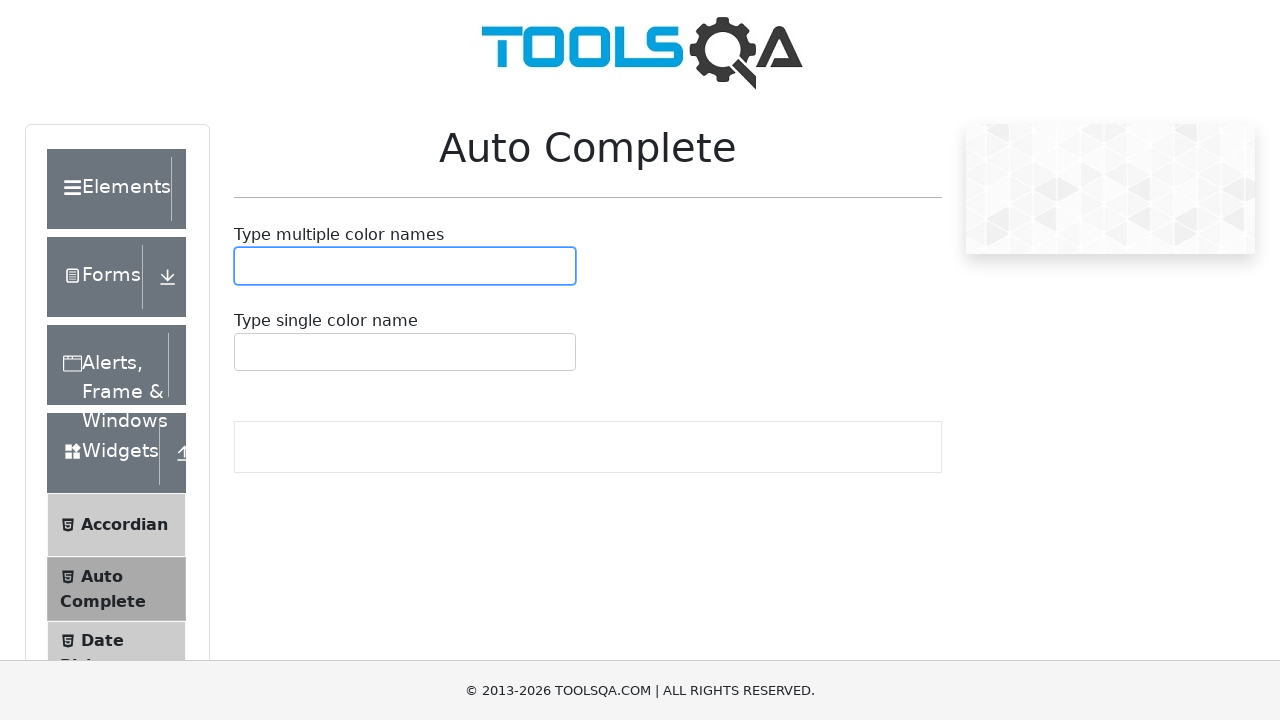

Pressed Shift key down
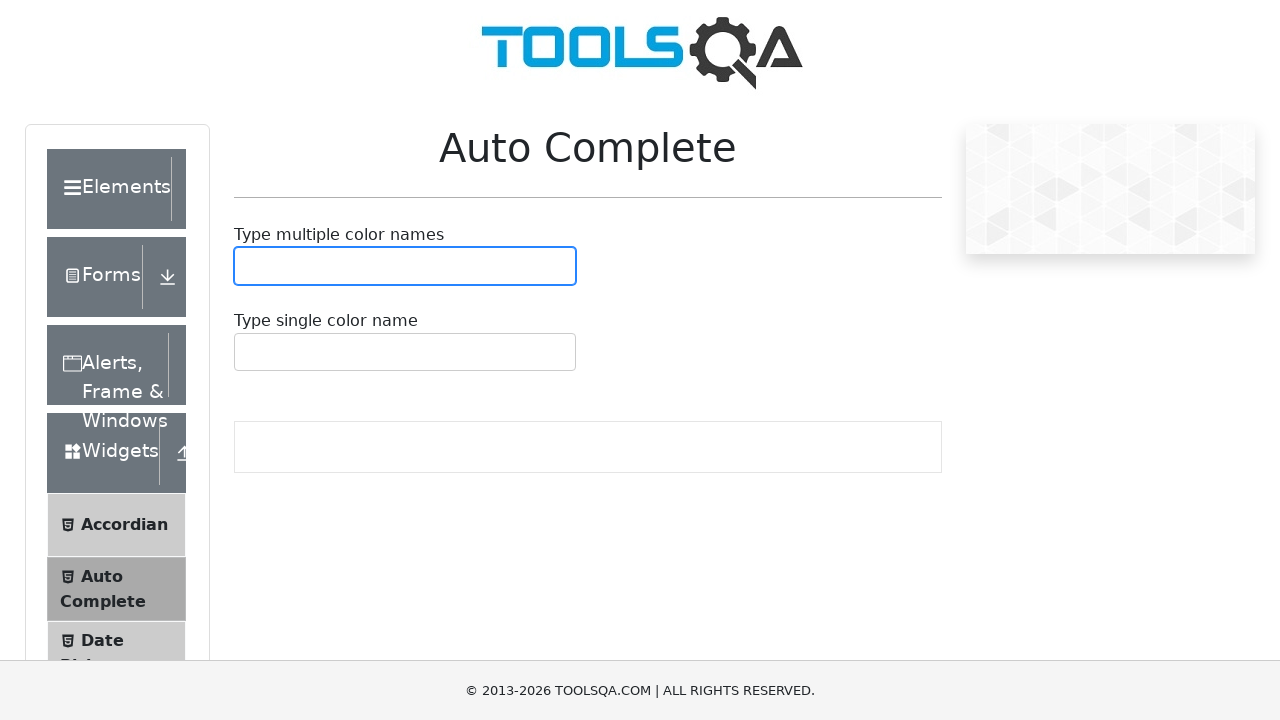

Pressed capital A key with Shift held
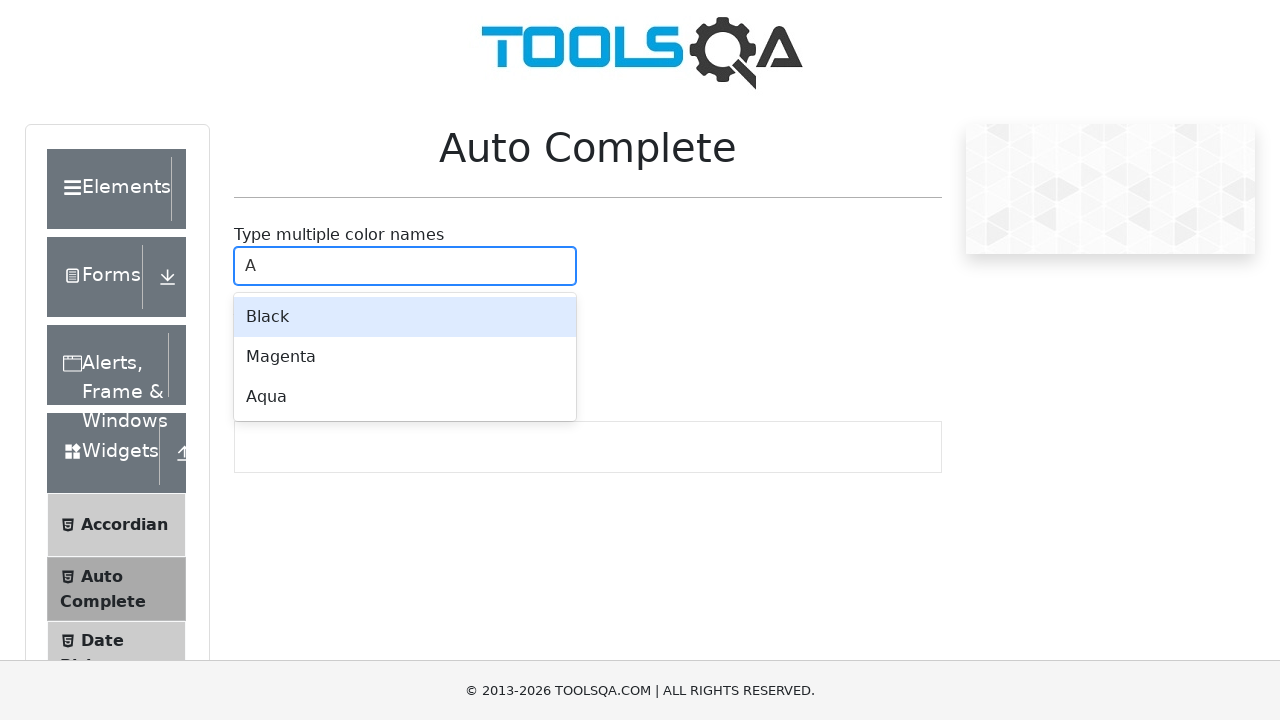

Released Shift key
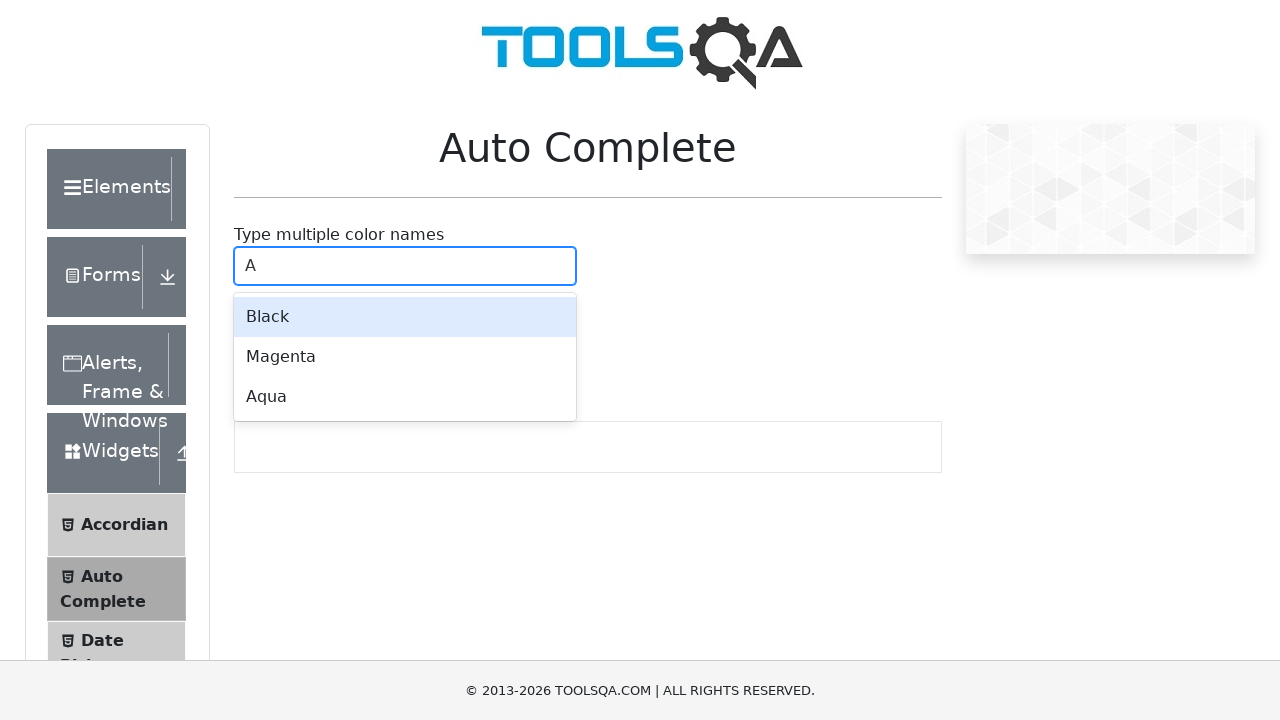

Typed 'hmet' to complete 'Ahmet'
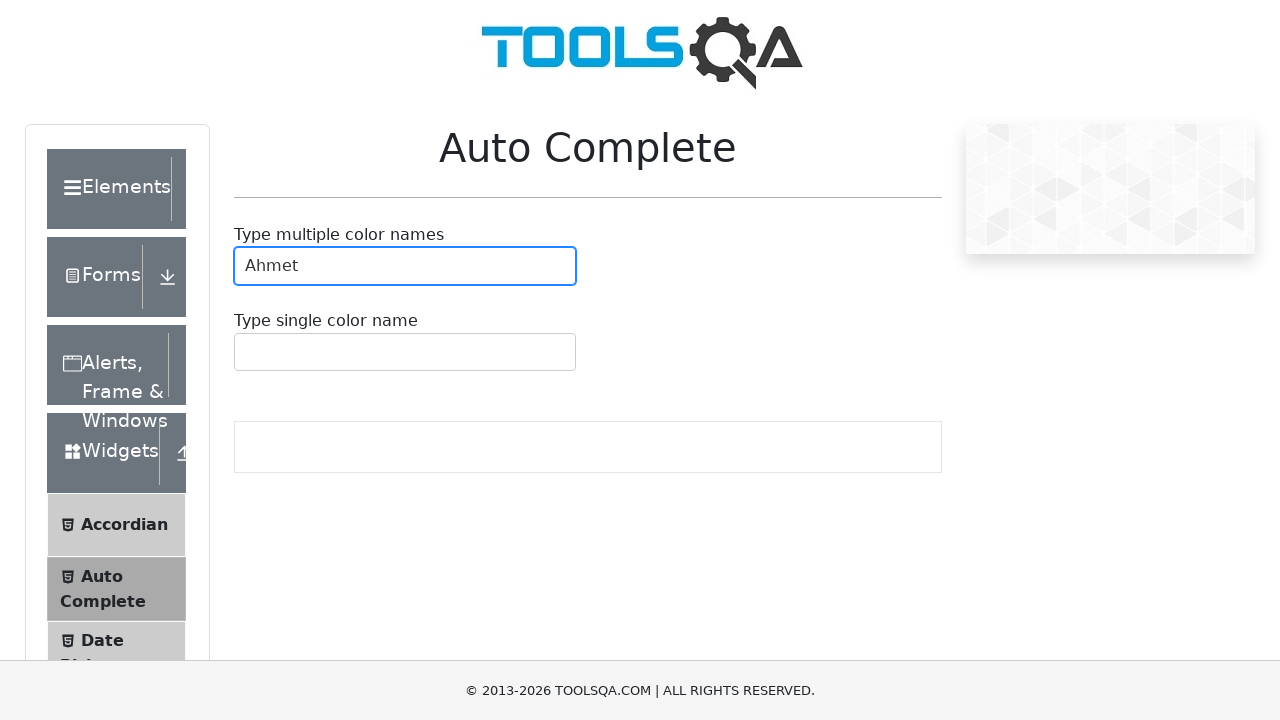

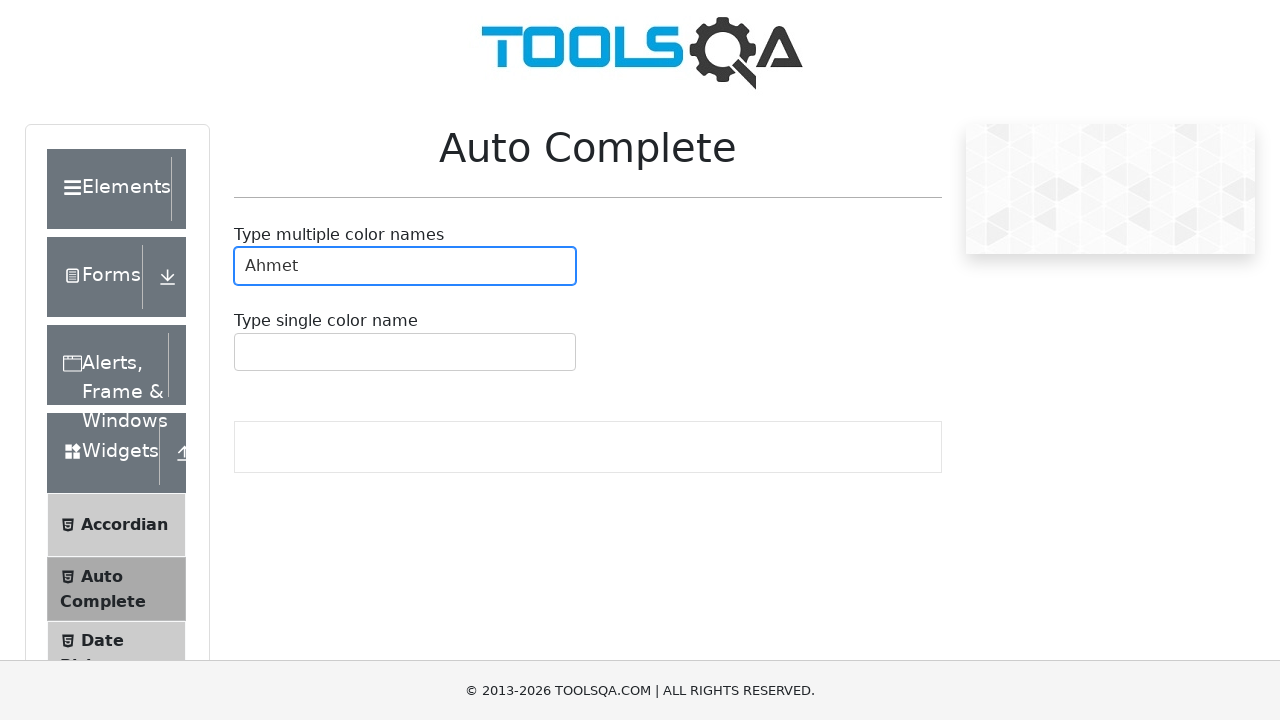